Tests a web form by entering text into an input field, clicking the submit button, and verifying the success message is displayed

Starting URL: https://www.selenium.dev/selenium/web/web-form.html

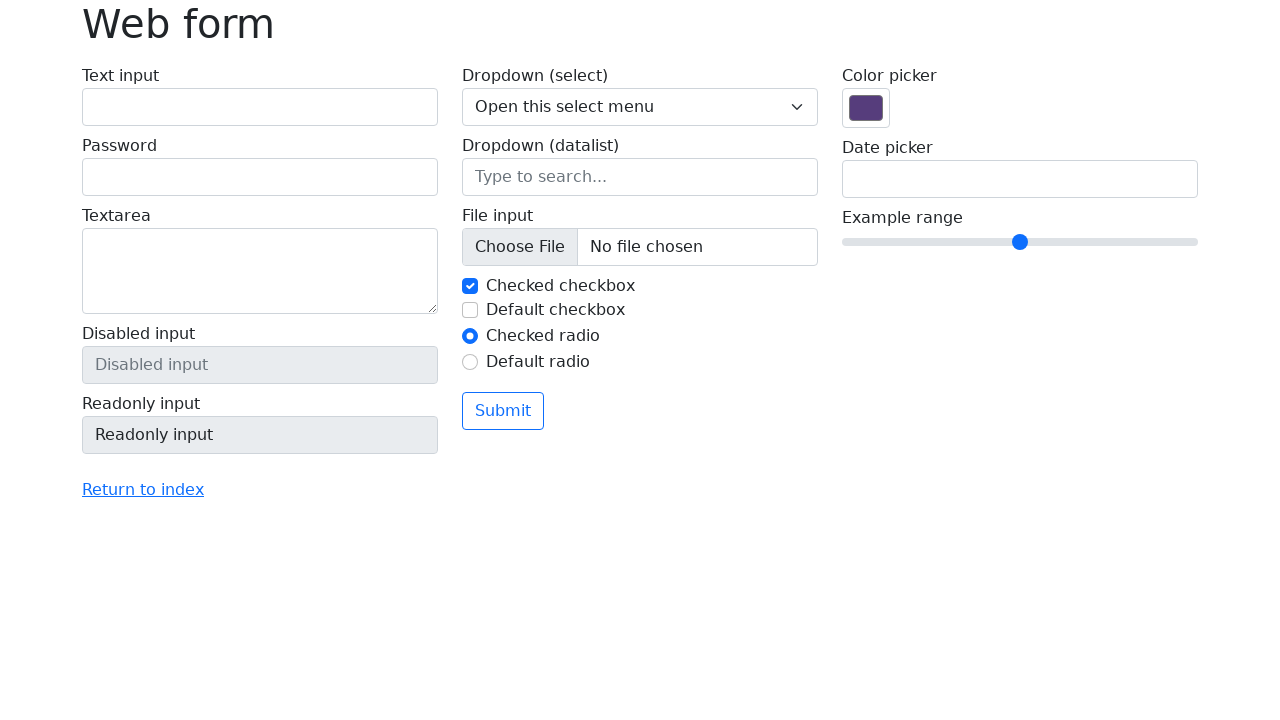

Entered 'Selenium' into the text input field on input[name='my-text']
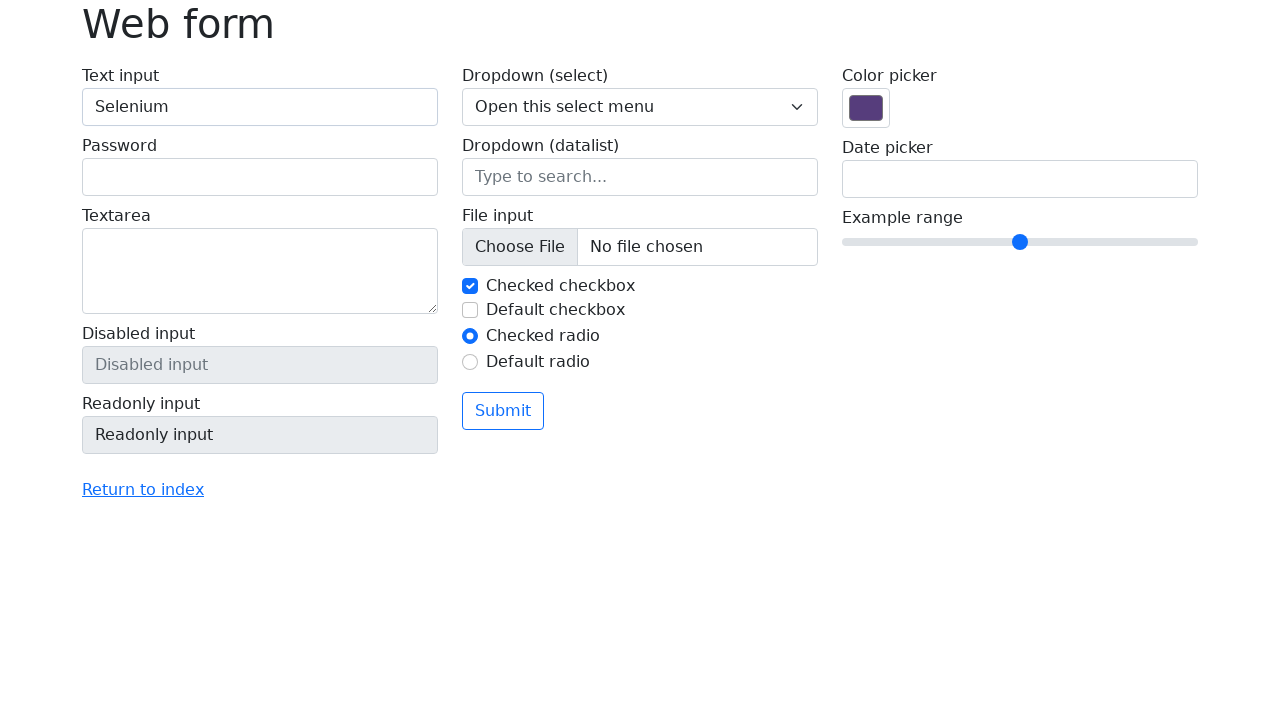

Clicked the submit button at (503, 411) on button
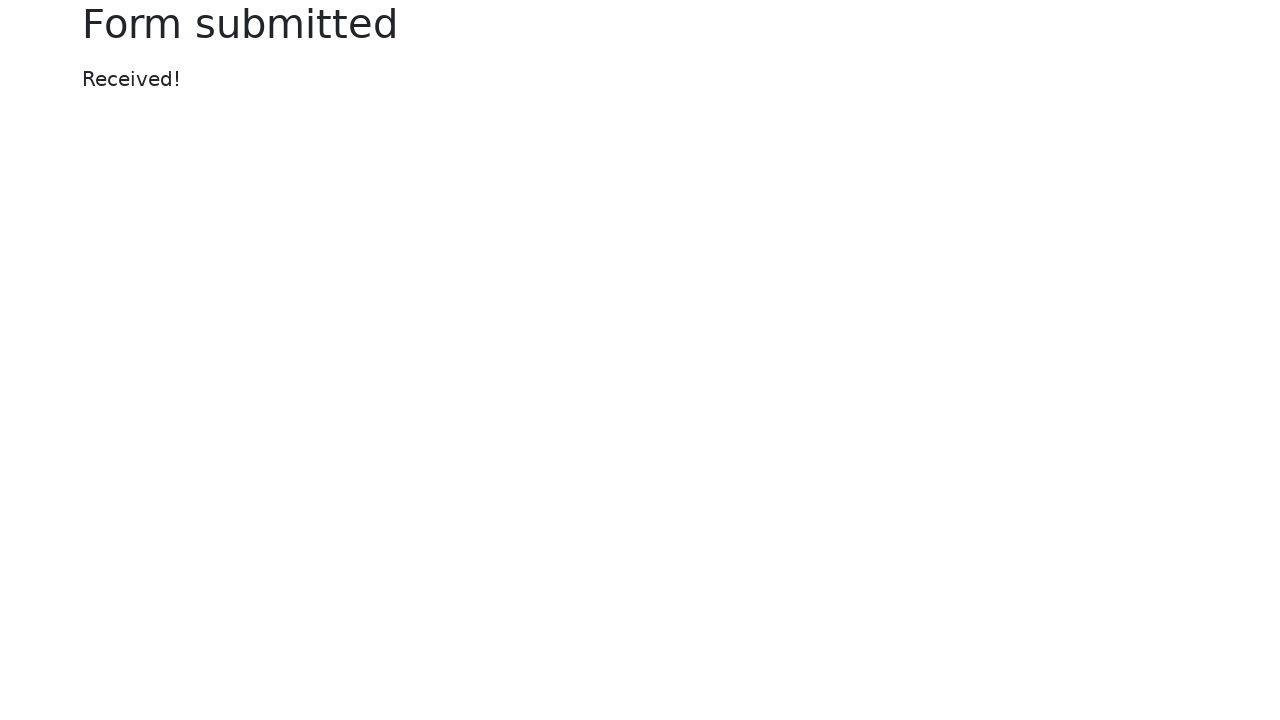

Success message appeared on the page
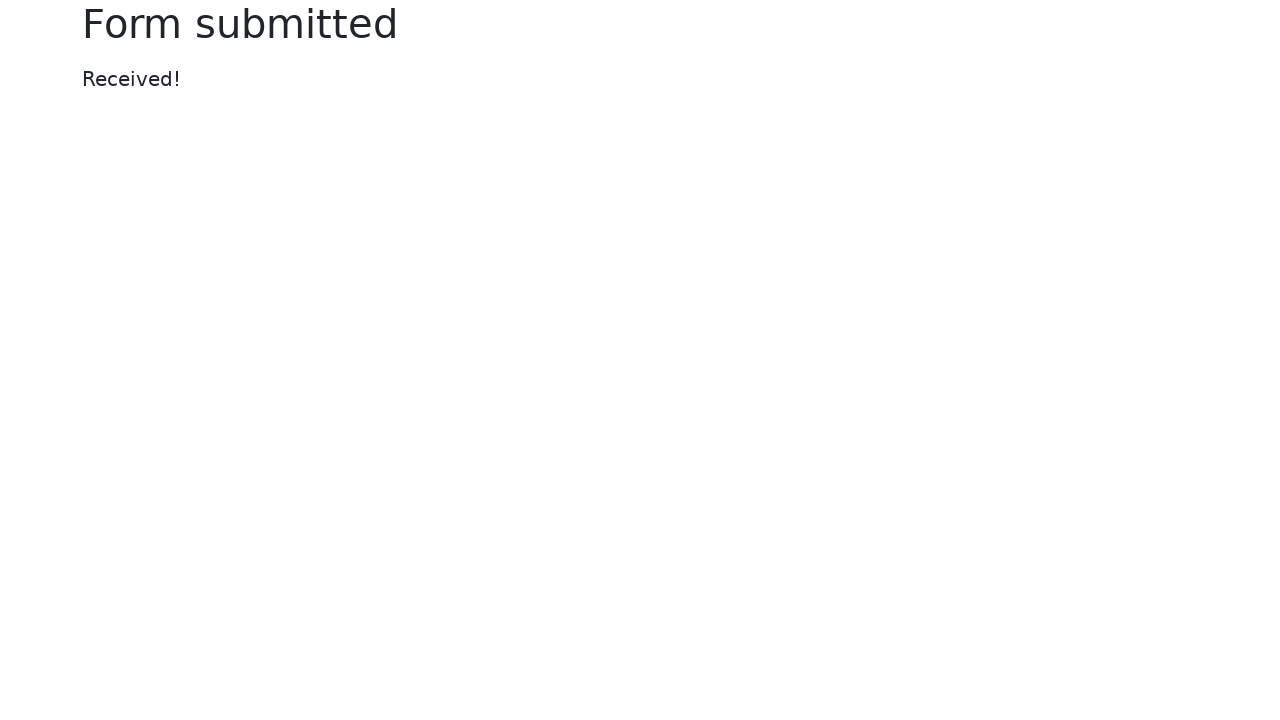

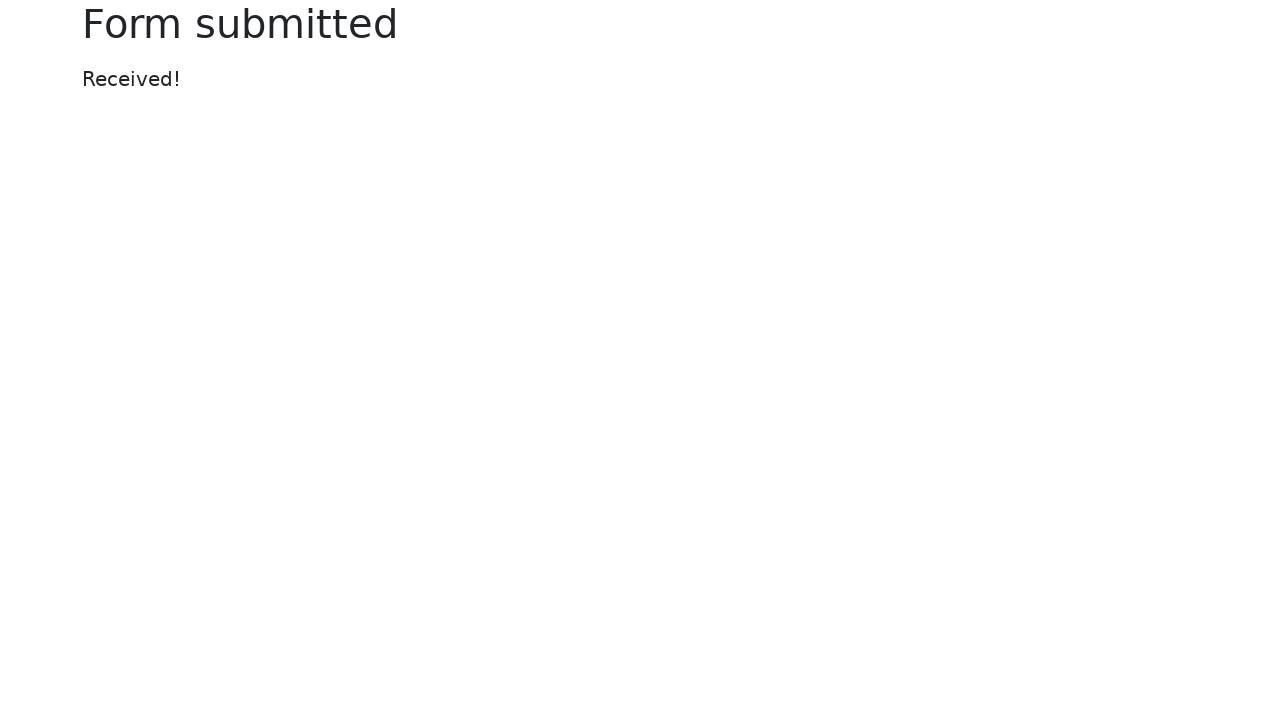